Tests a registration form by filling in first name, last name, and email fields, submitting the form, and verifying the success message is displayed.

Starting URL: http://suninjuly.github.io/registration1.html

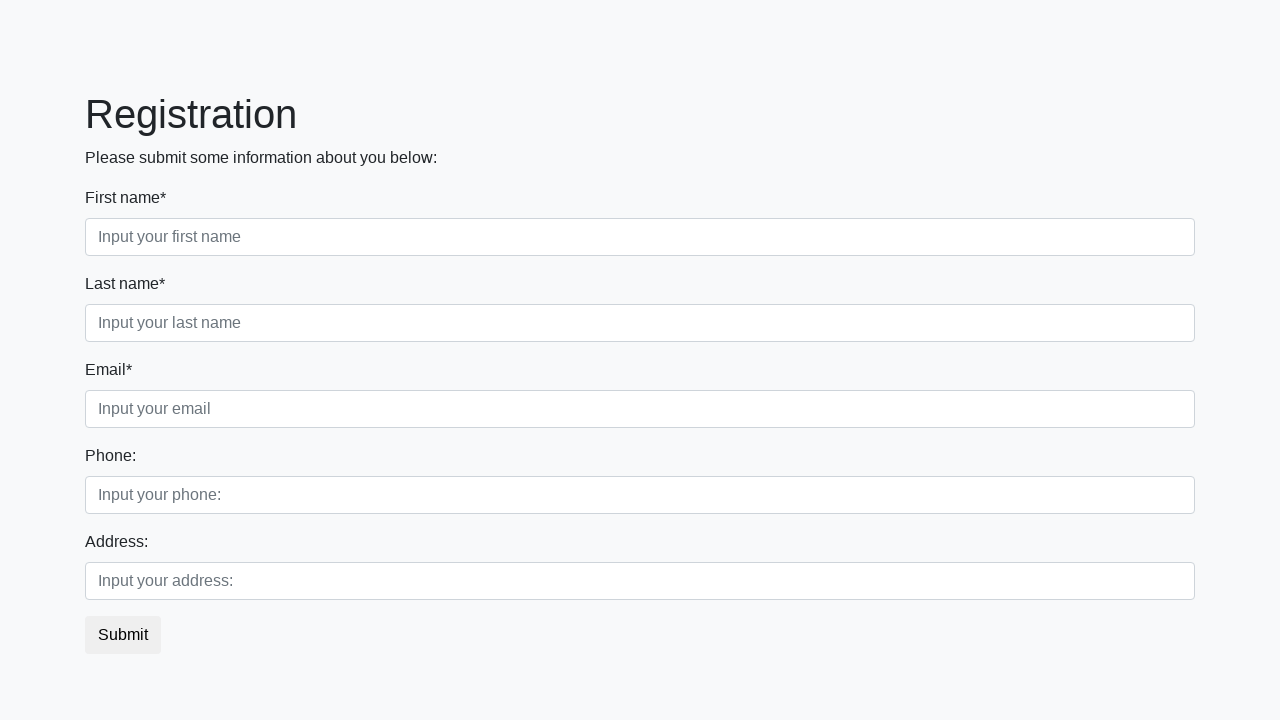

Filled first name field with 'Ivan' on [placeholder='Input your first name']
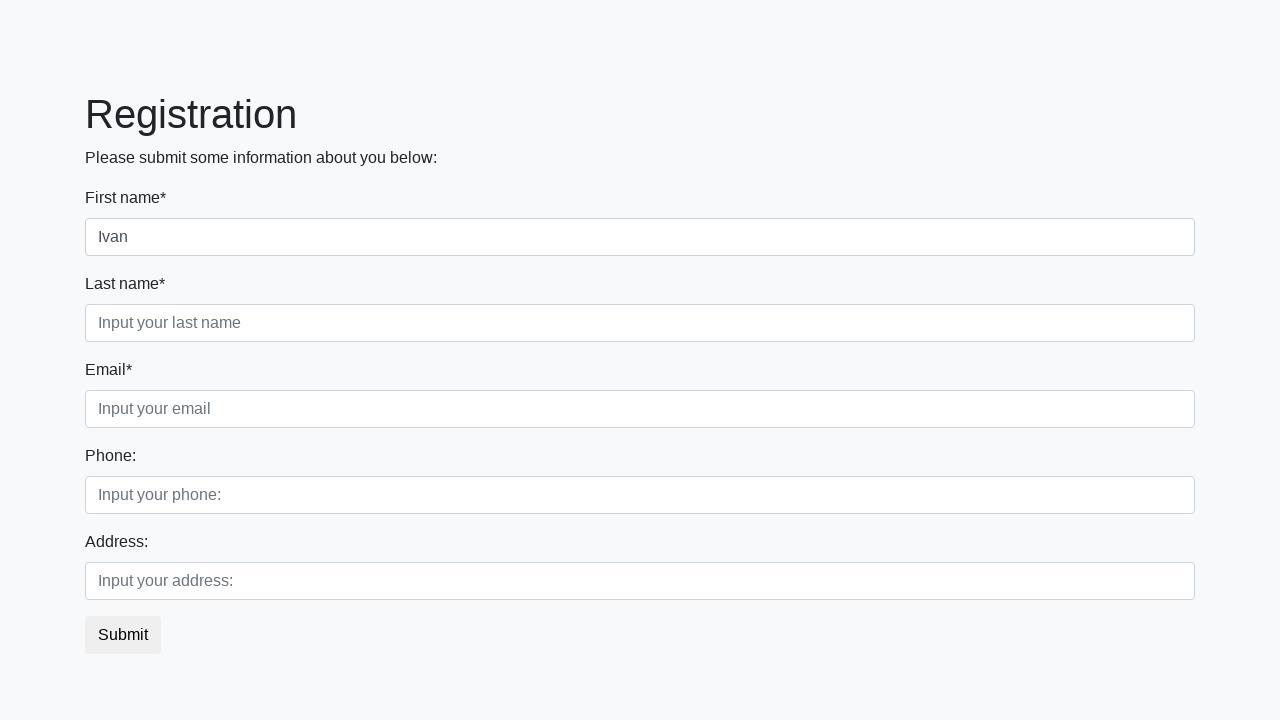

Filled last name field with 'Petrov' on [placeholder='Input your last name']
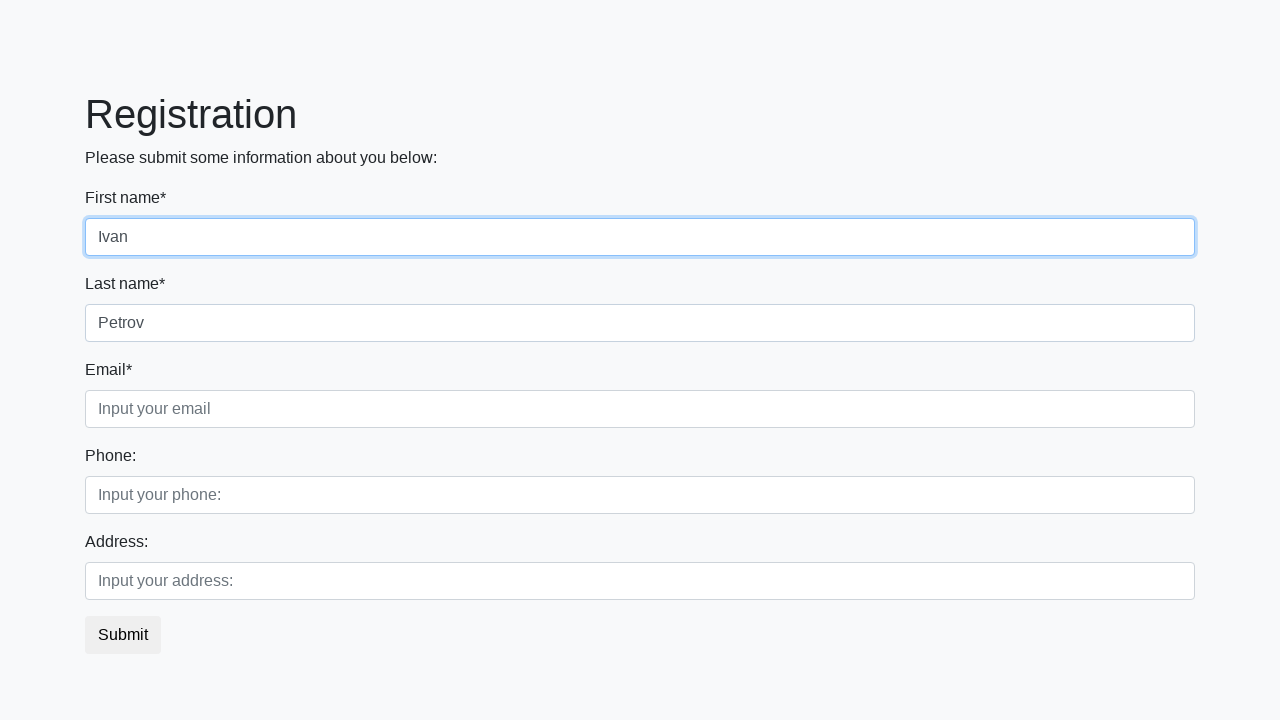

Filled email field with 'ivan.petrov@example.com' on [placeholder='Input your email']
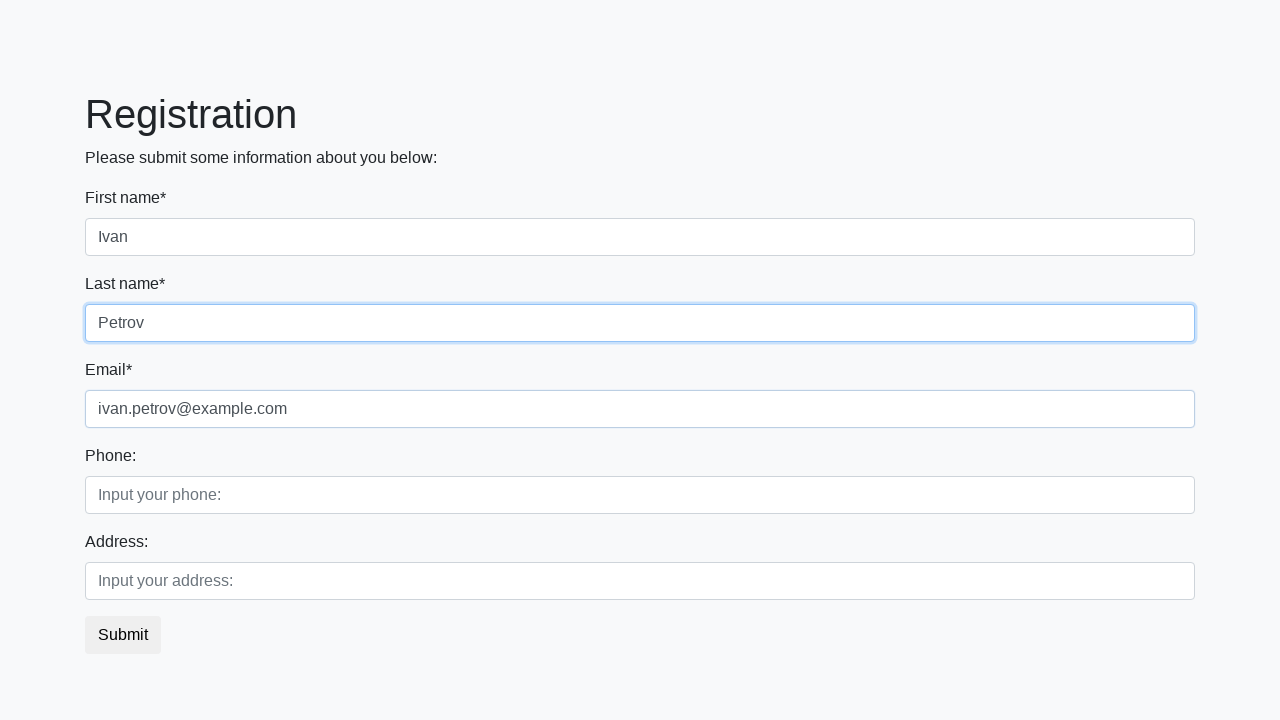

Clicked the submit button at (123, 635) on button.btn
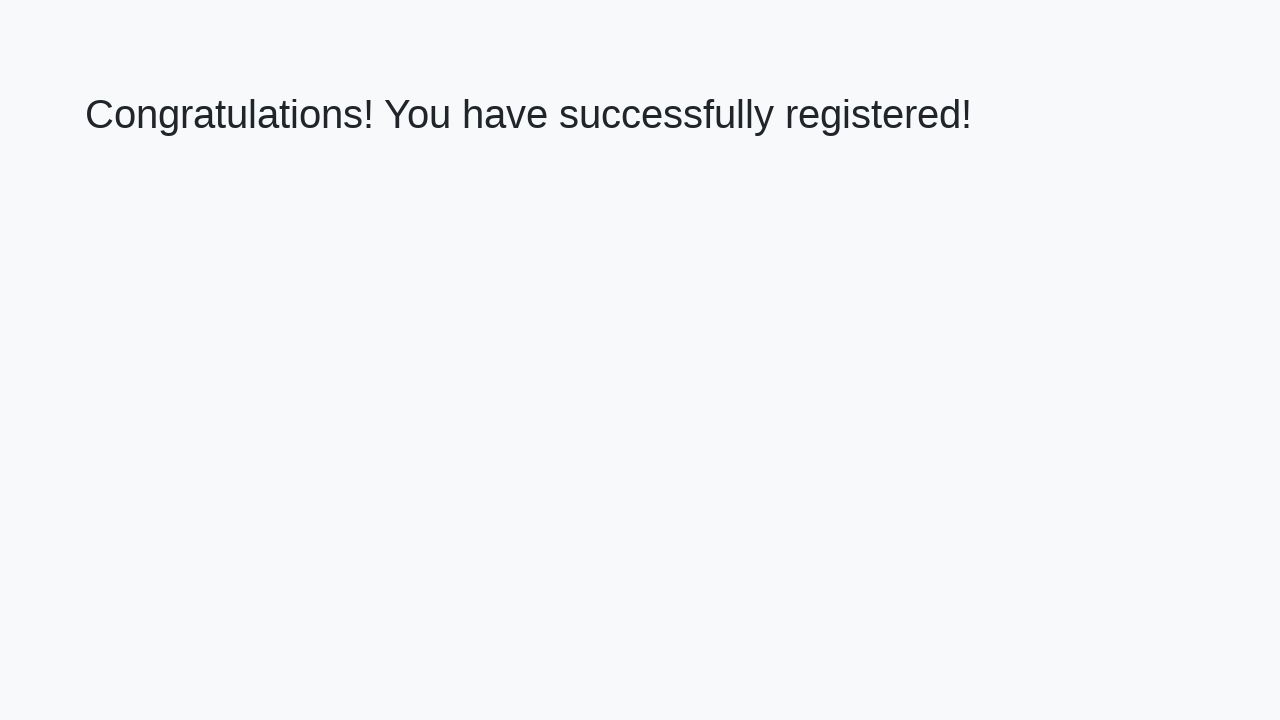

Success message h1 element loaded
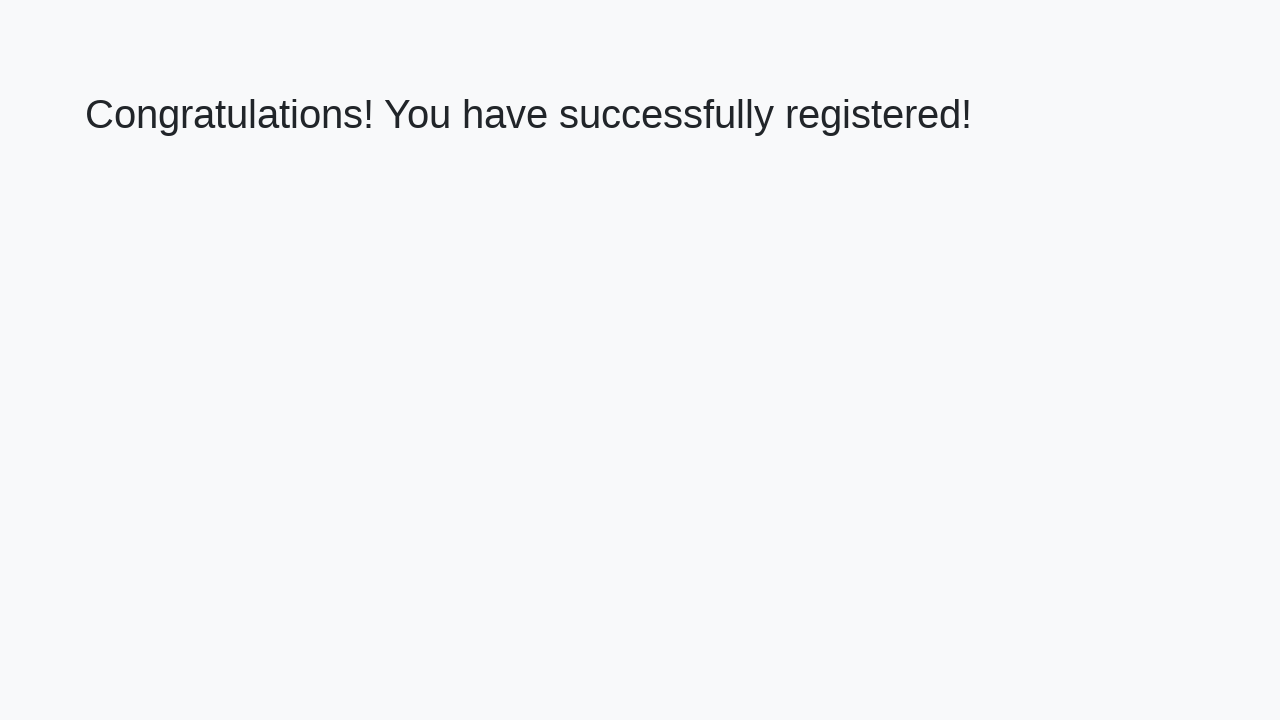

Extracted welcome text: 'Congratulations! You have successfully registered!'
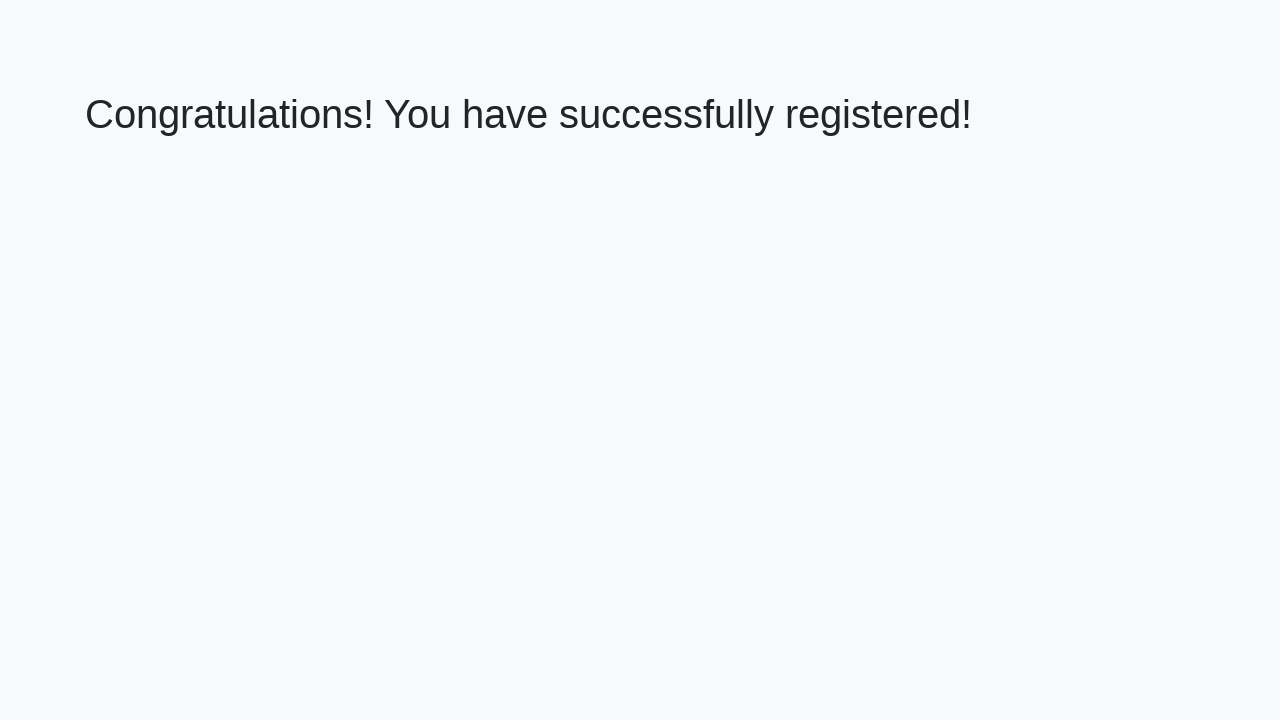

Verified success message matches expected text
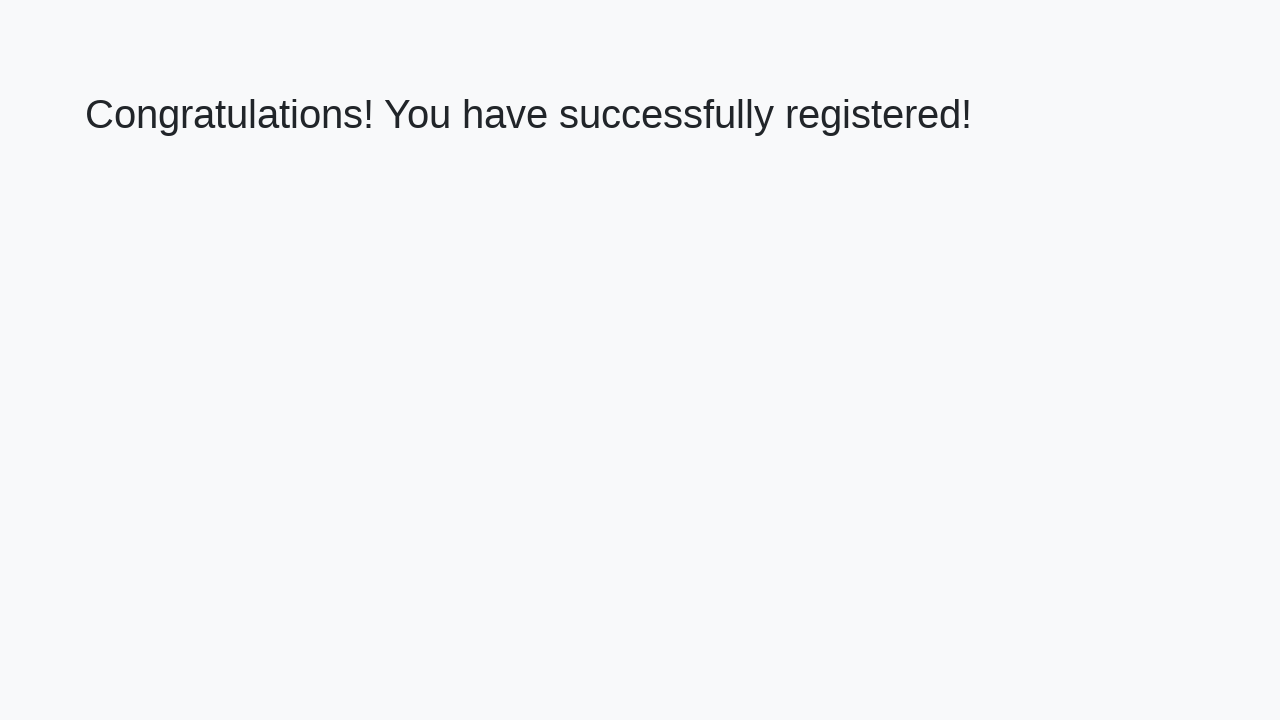

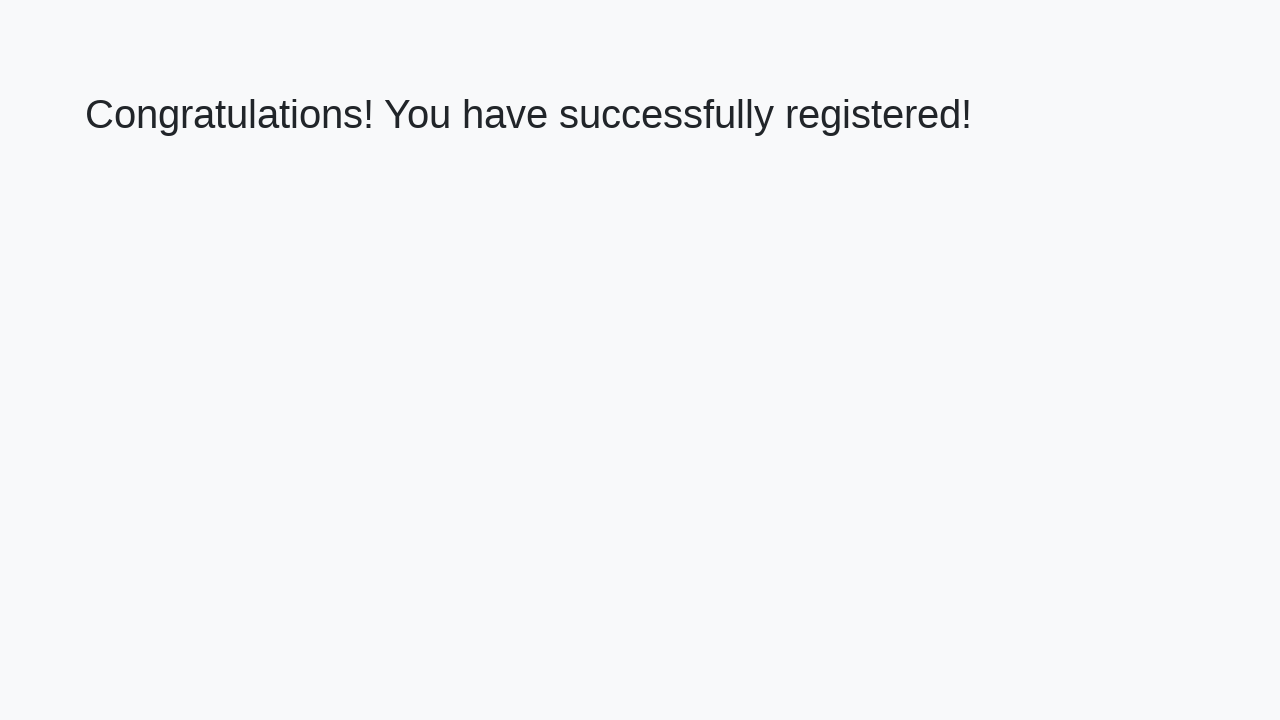